Tests the tasks/questions area functionality on a Russian tech magazine website by double-clicking on a tab element and verifying that a search title with specific text appears.

Starting URL: https://thecode.media/

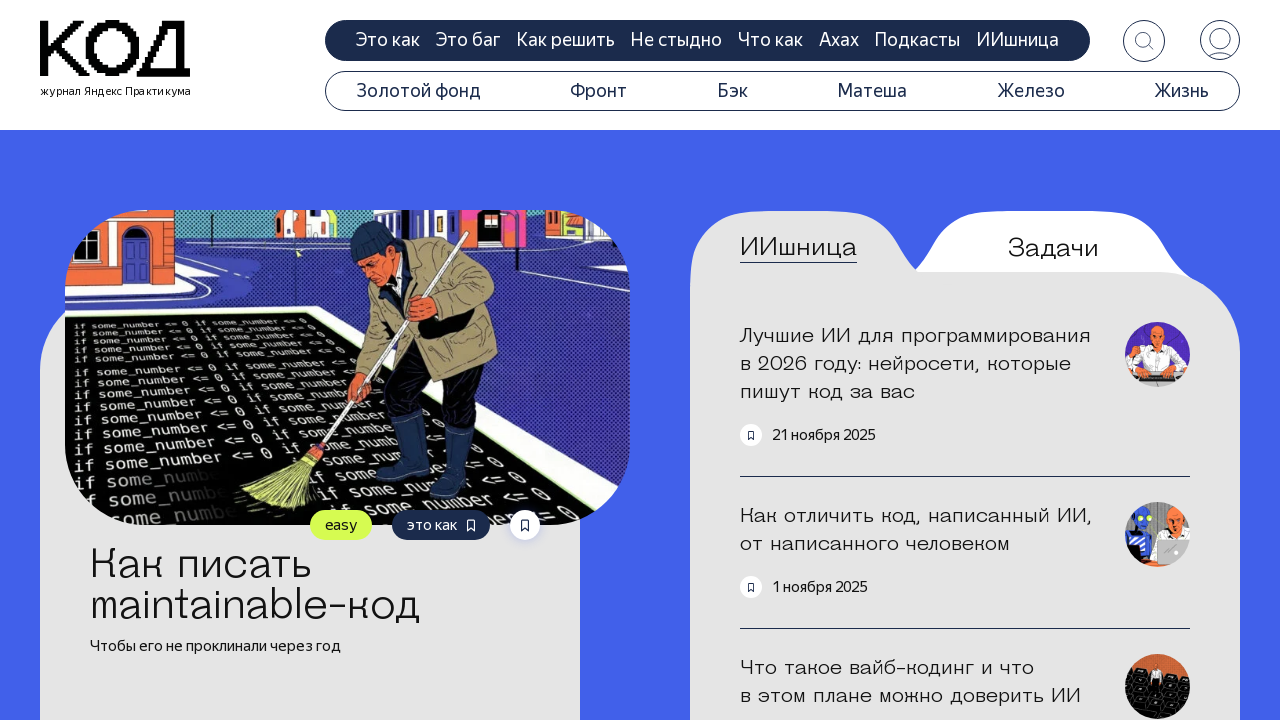

Double-clicked on the questions/tasks tab at (1053, 248) on .tab-questions
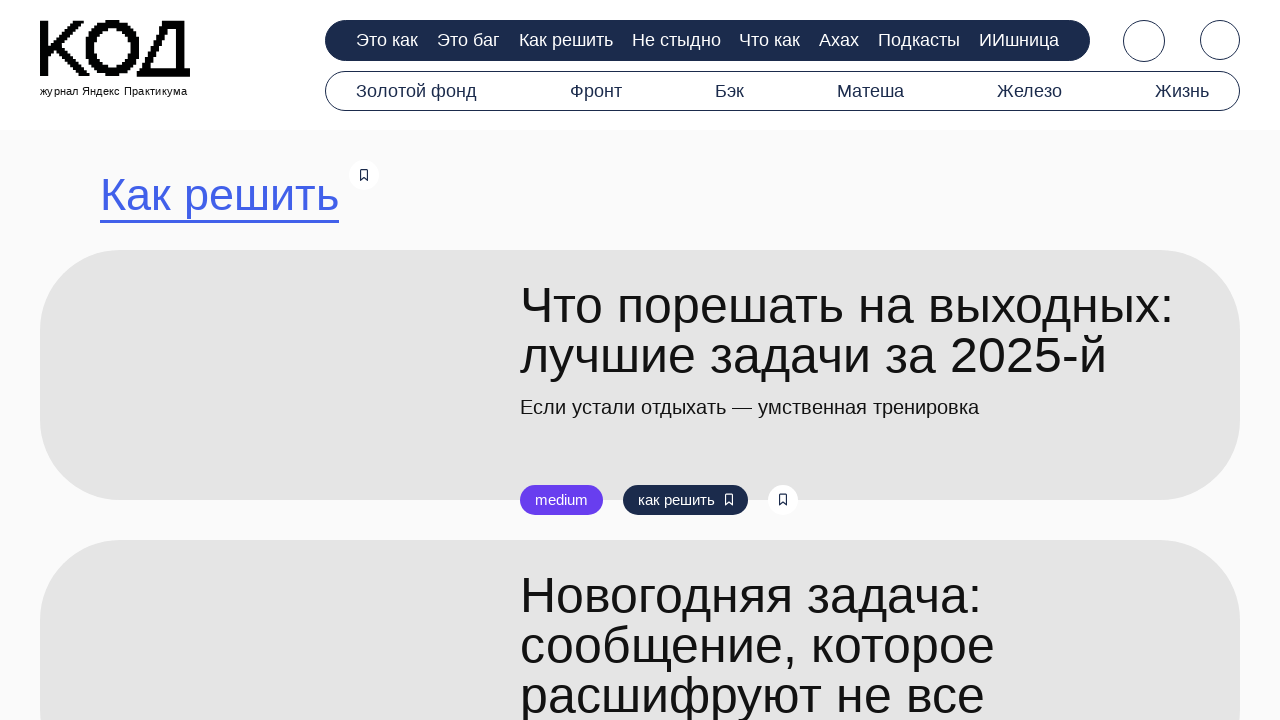

Waited for search title element to appear
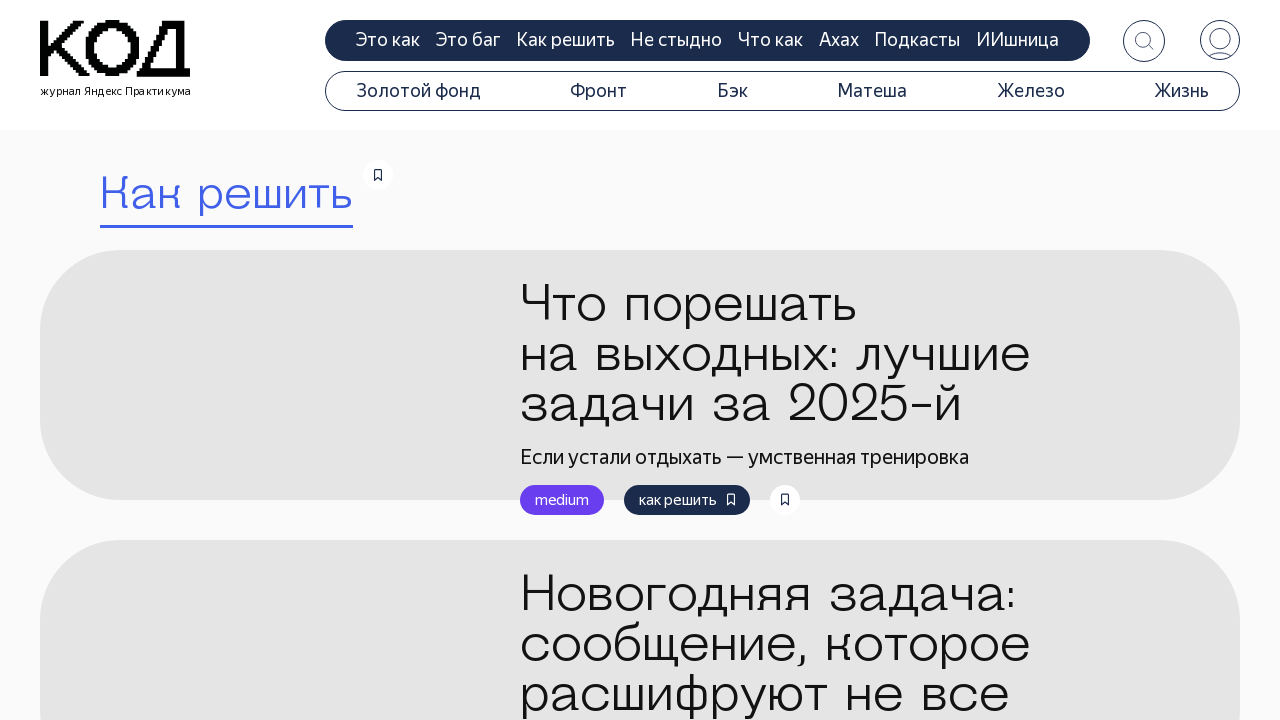

Verified search title text is 'Как решить'
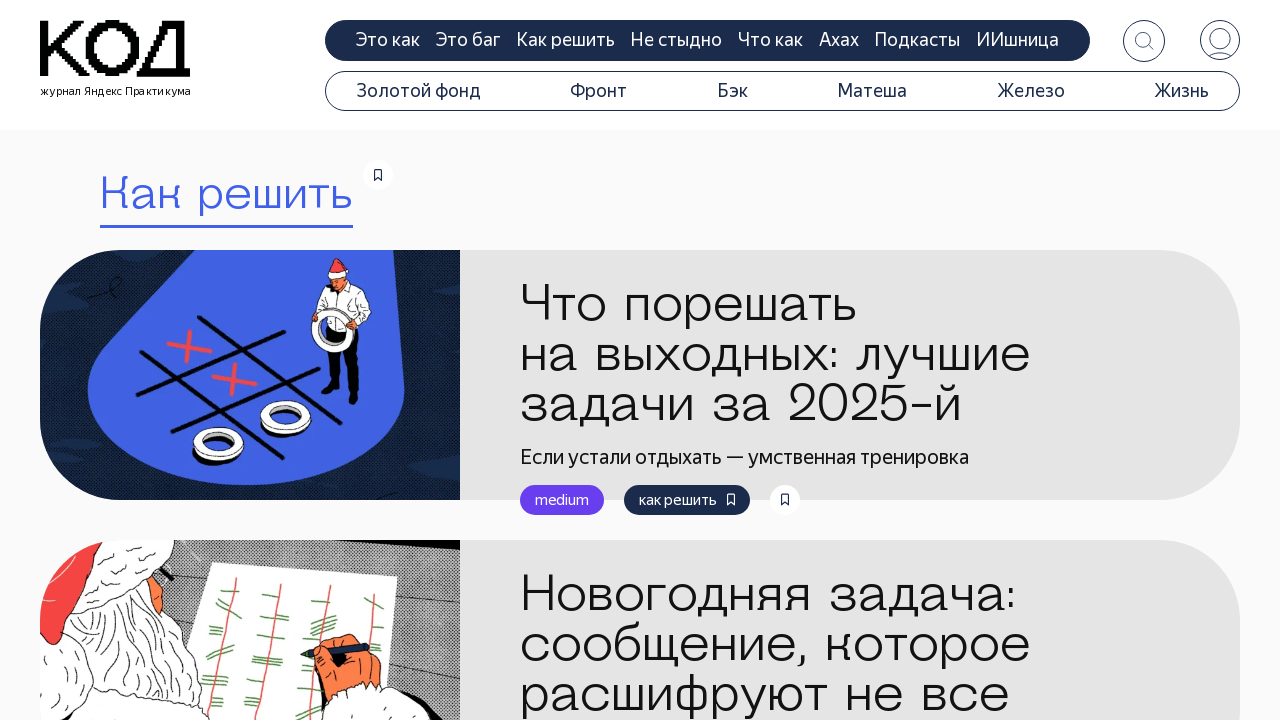

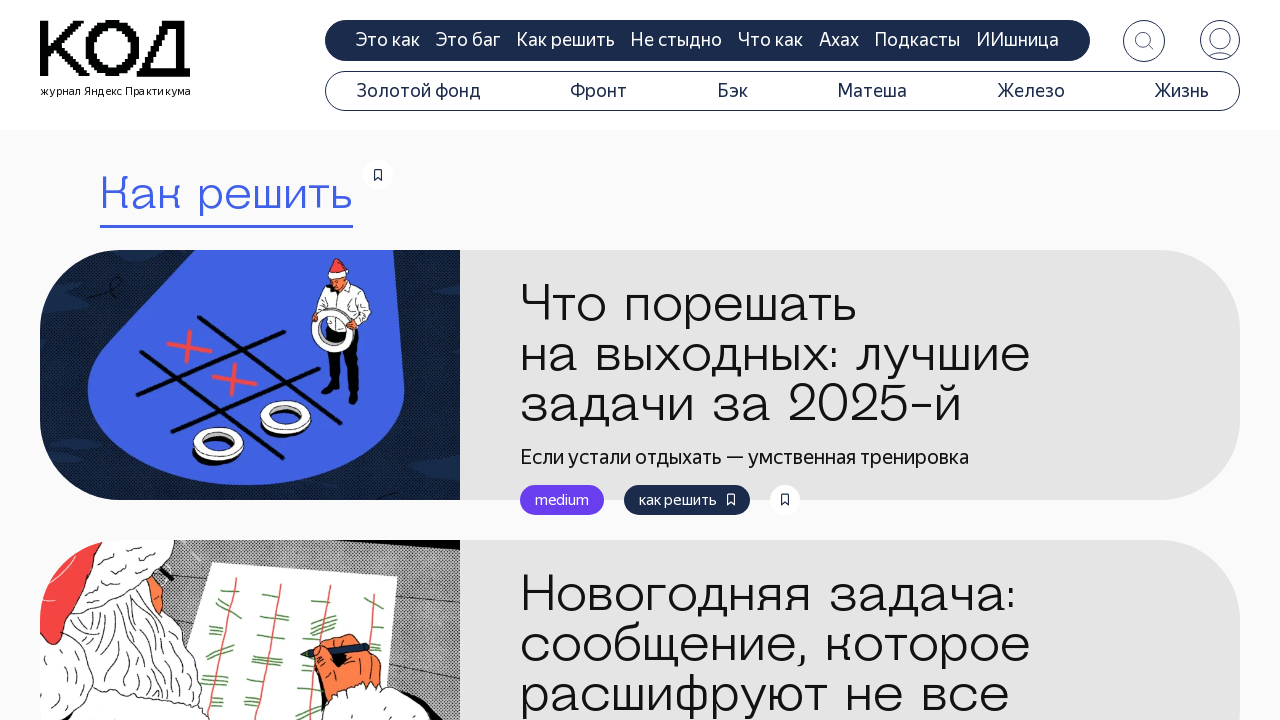